Tests dynamic controls functionality by verifying a textbox is initially disabled, clicking the Enable button, waiting for the textbox to become enabled, and verifying the success message is displayed.

Starting URL: https://the-internet.herokuapp.com/dynamic_controls

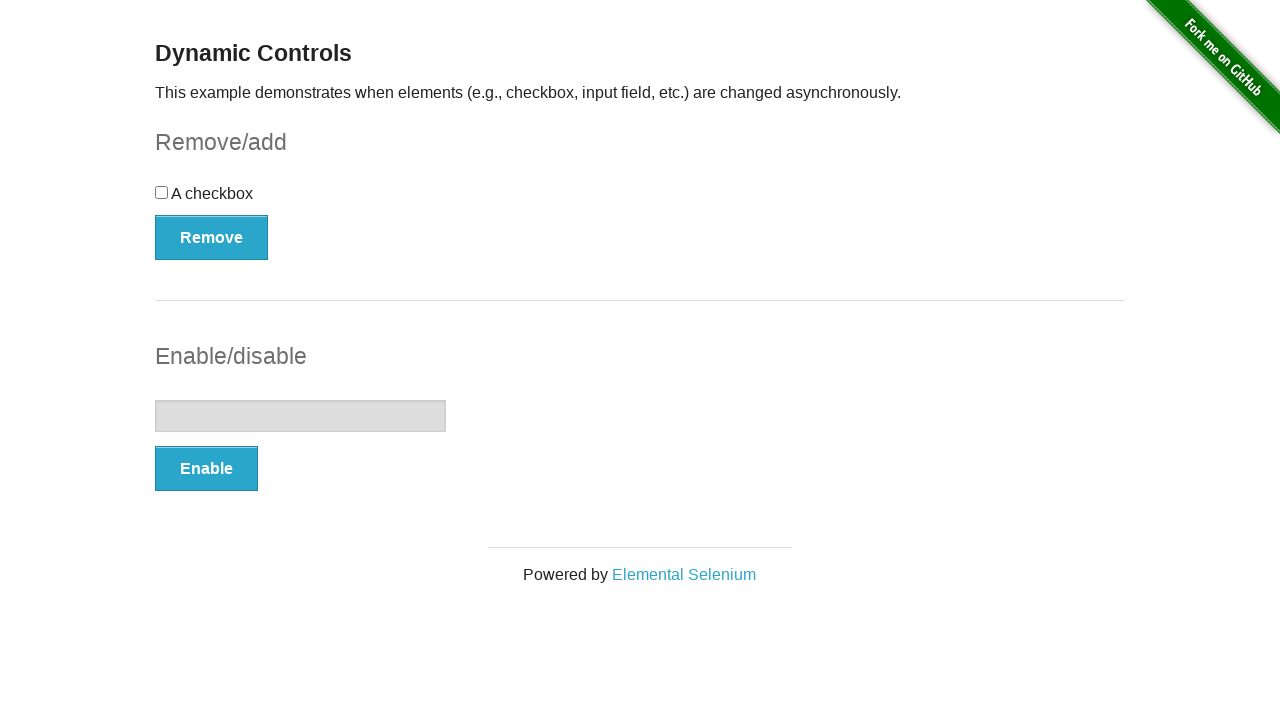

Navigated to dynamic controls page
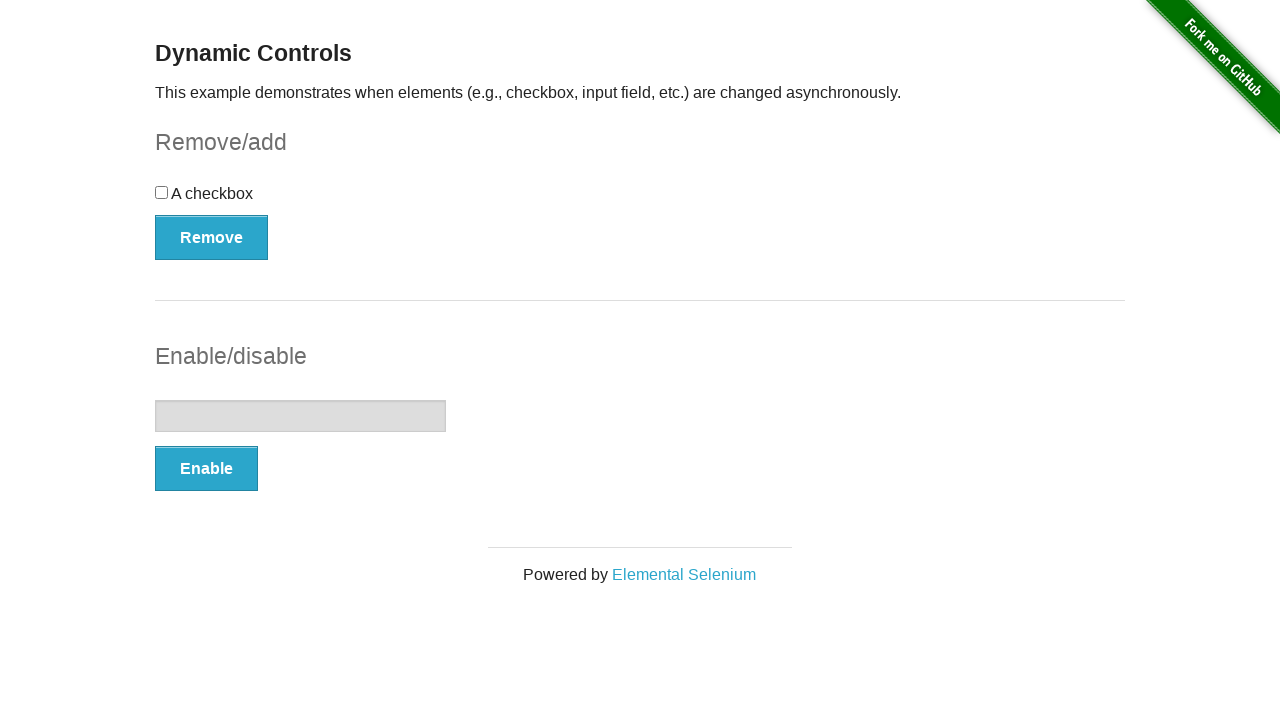

Located the textbox element
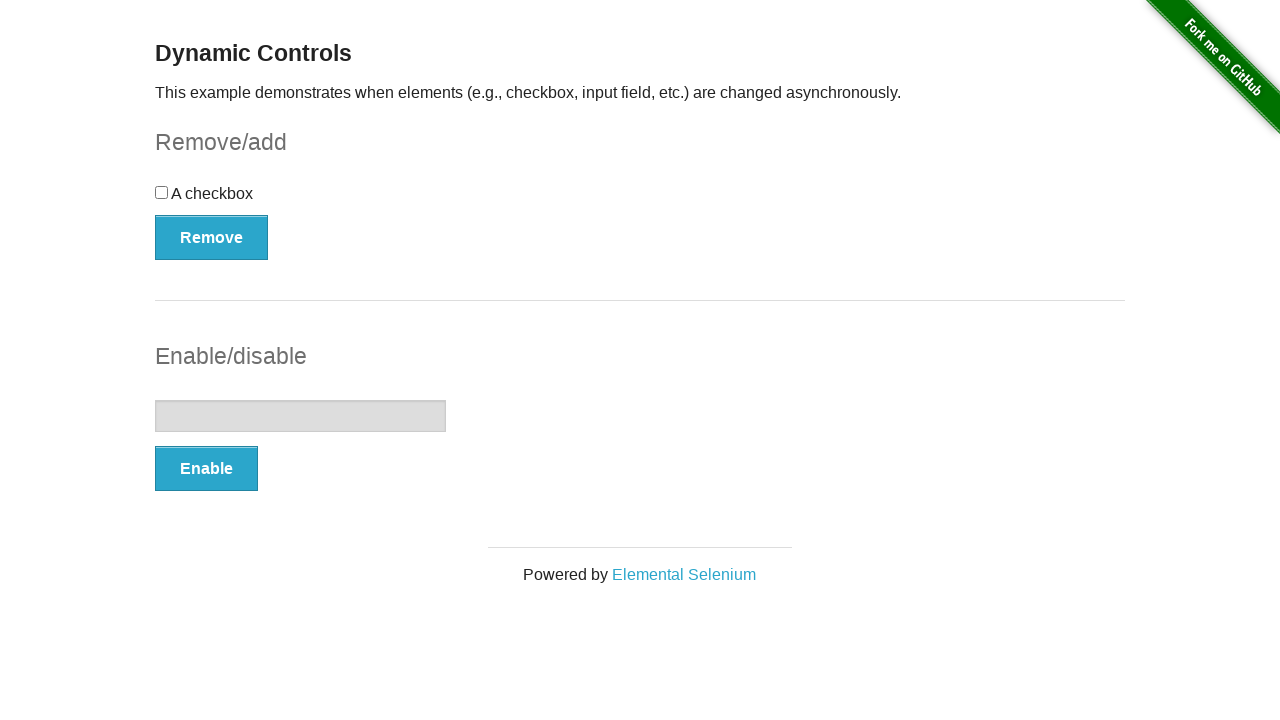

Verified textbox is initially disabled
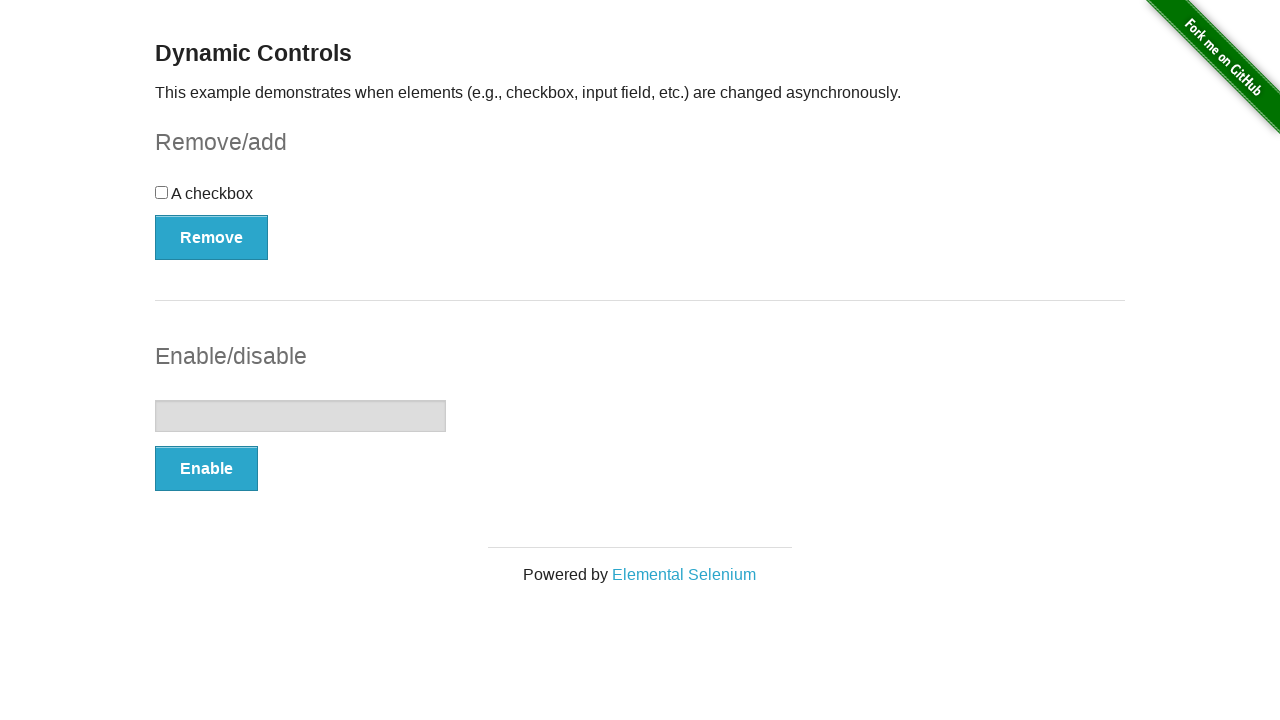

Clicked the Enable button at (206, 469) on xpath=//*[text()='Enable']
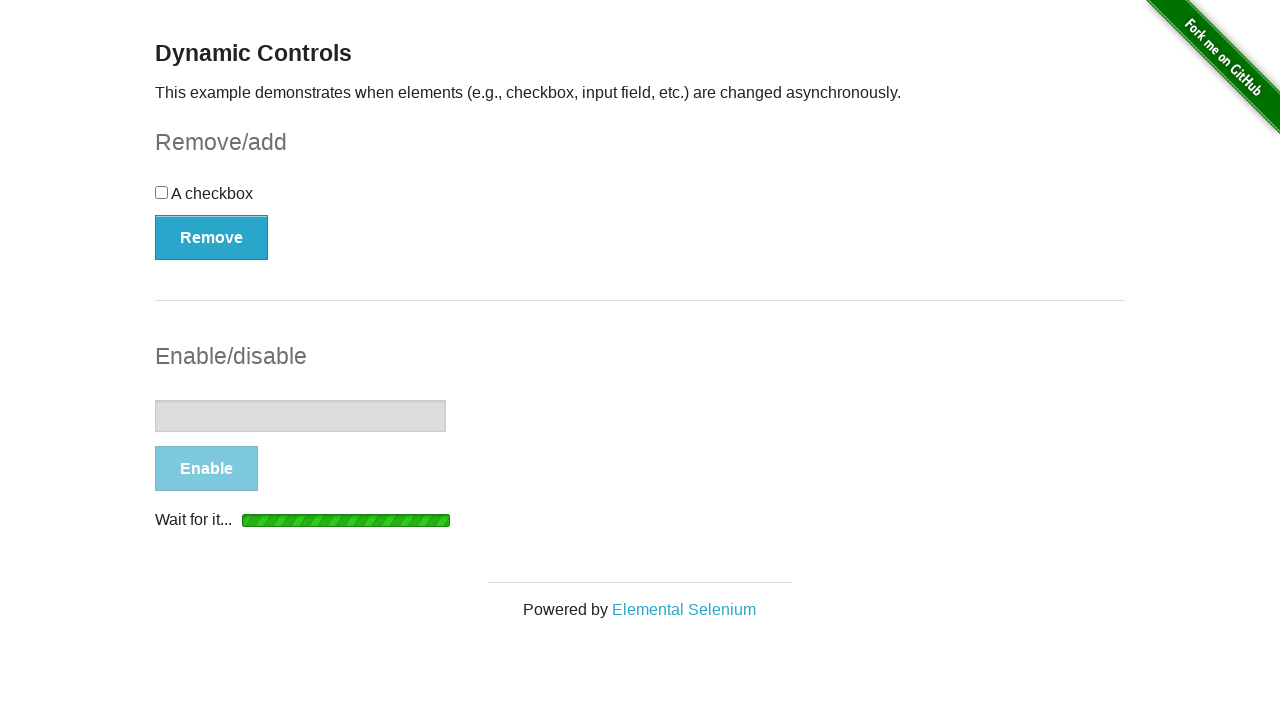

Waited for textbox to become visible
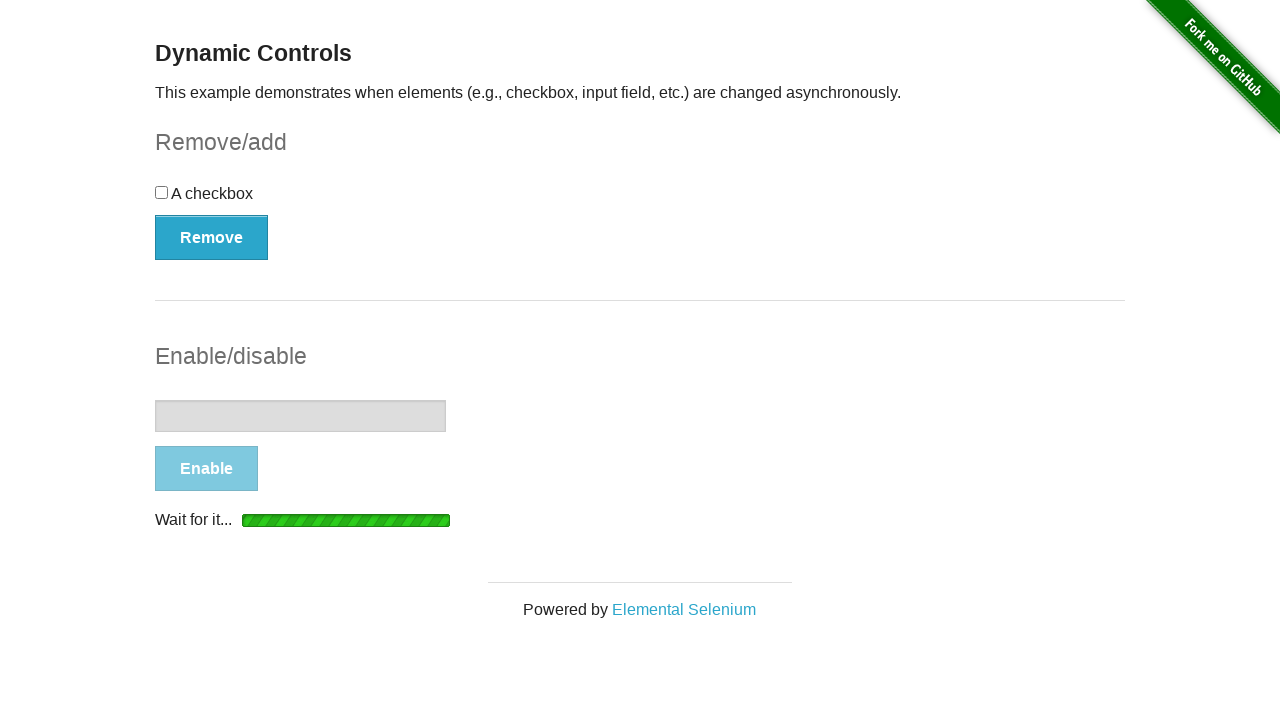

Waited for textbox to become enabled
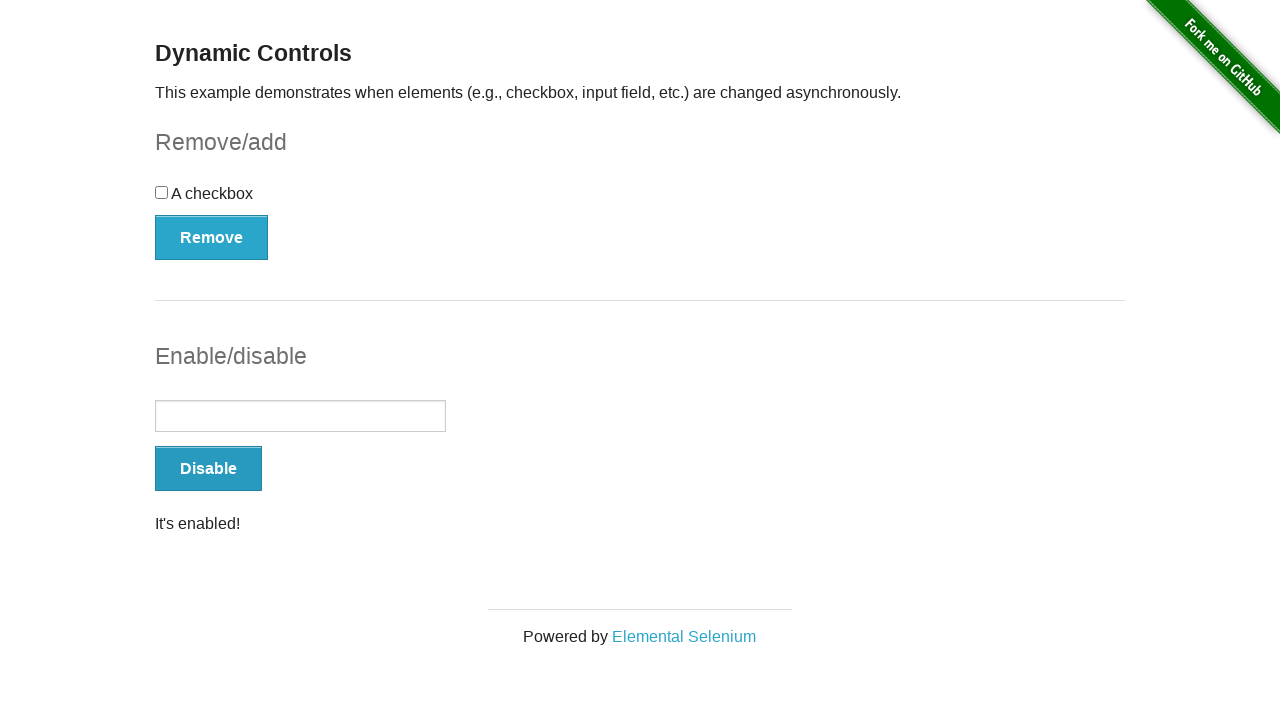

Verified success message is visible
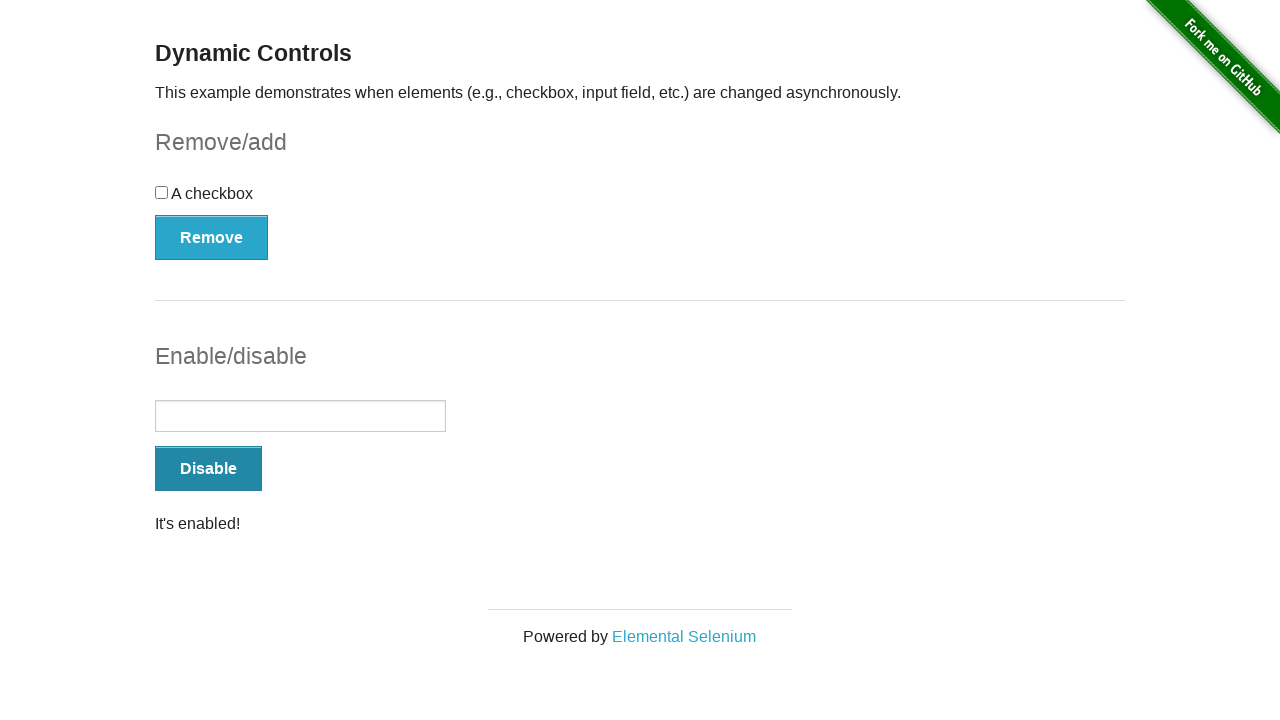

Verified textbox is now enabled
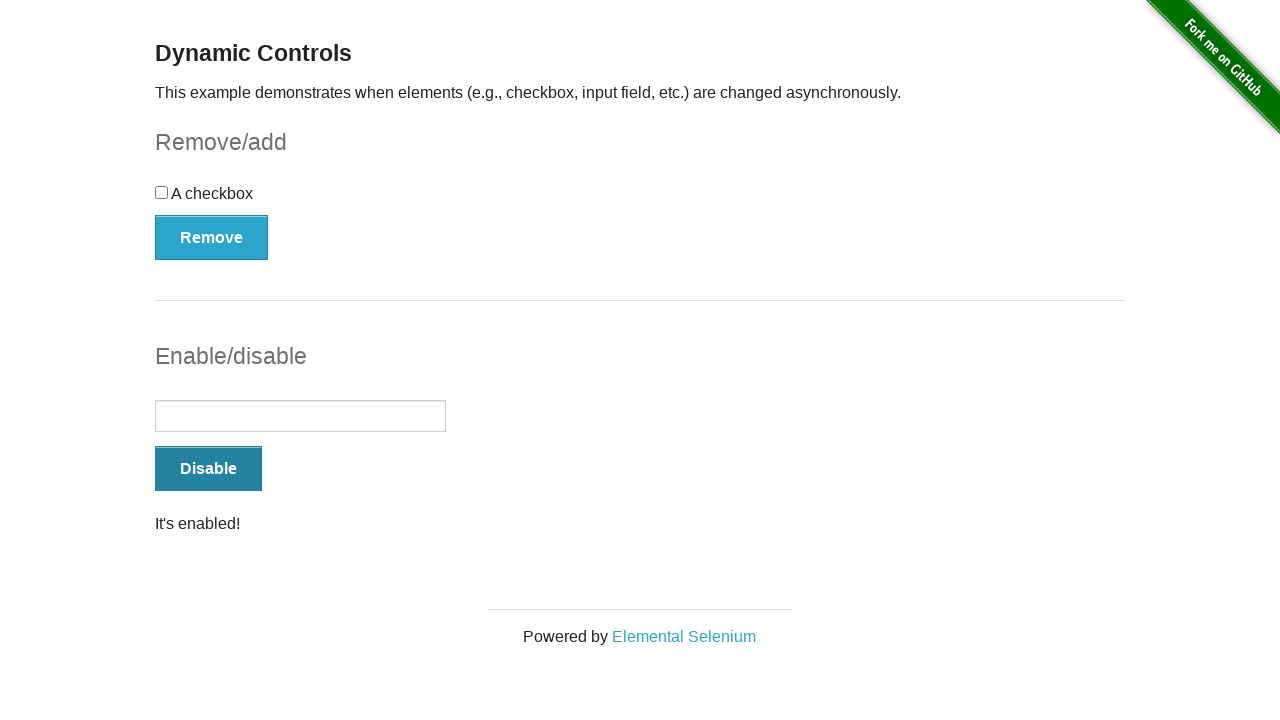

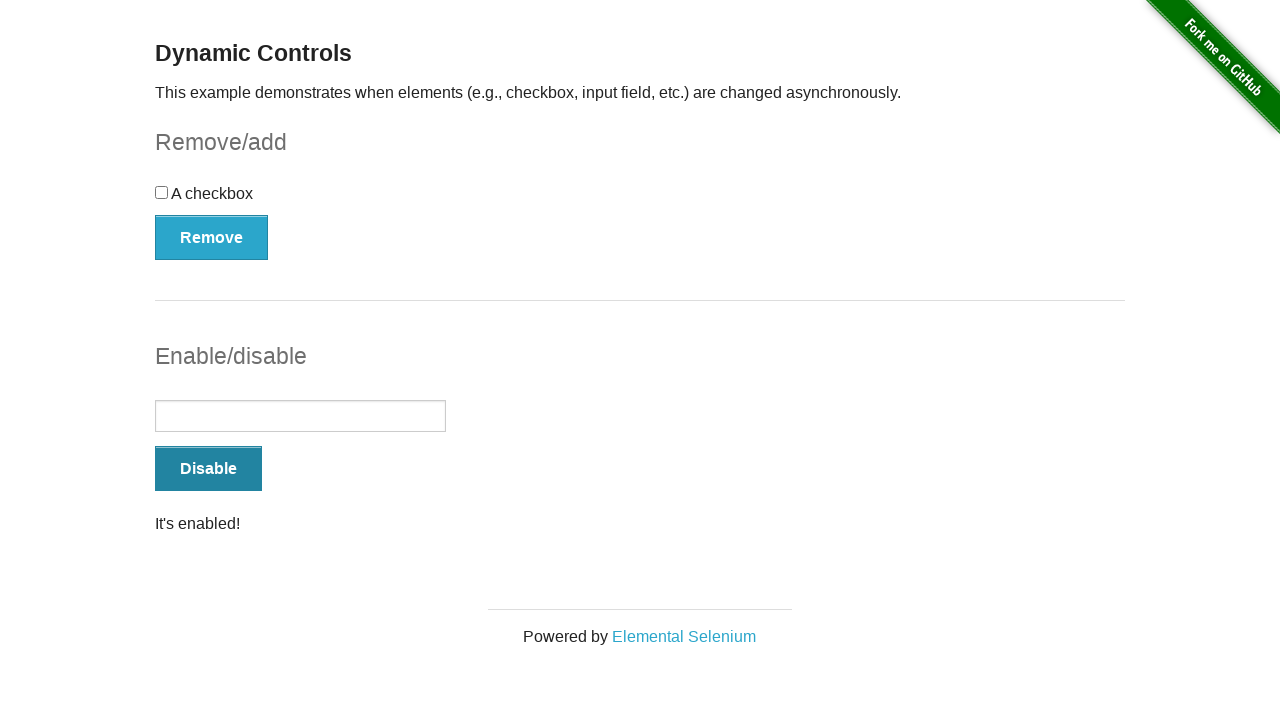